Tests search functionality on an online bookshop by entering a search query "for" and verifying that the expected book results are displayed

Starting URL: https://danube-web.shop/

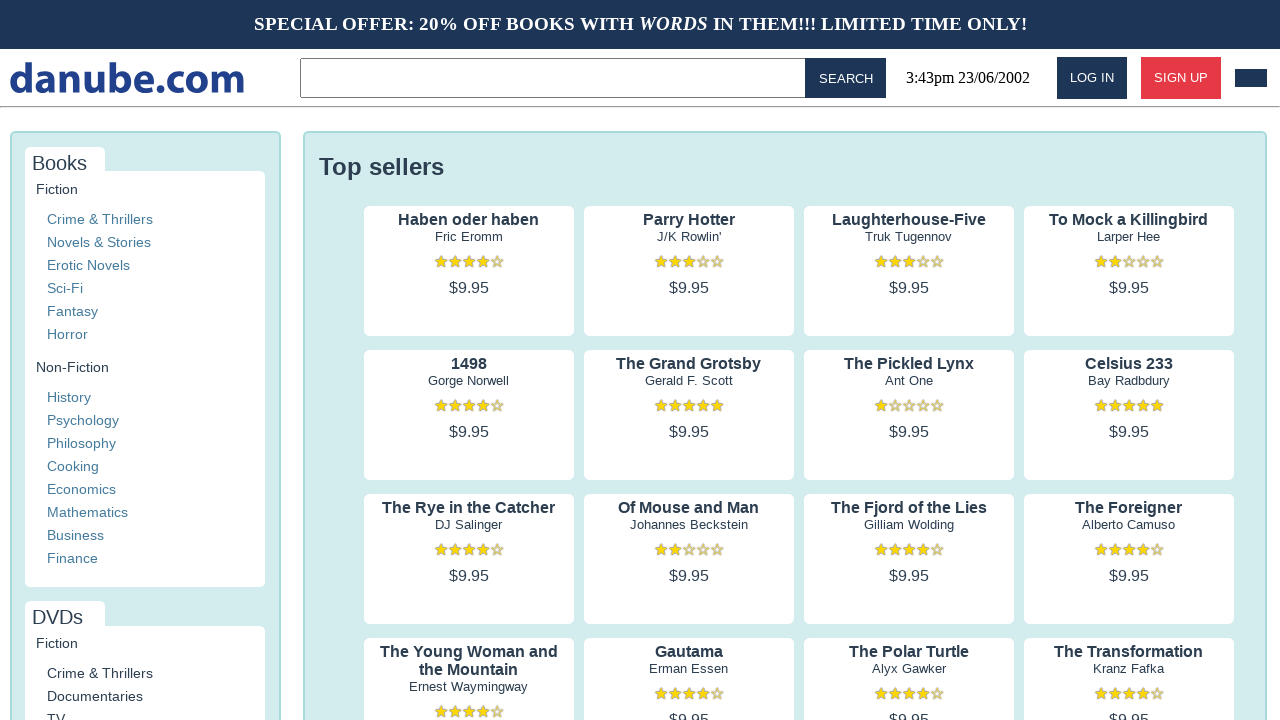

Clicked on the search textbox at (556, 78) on internal:role=textbox
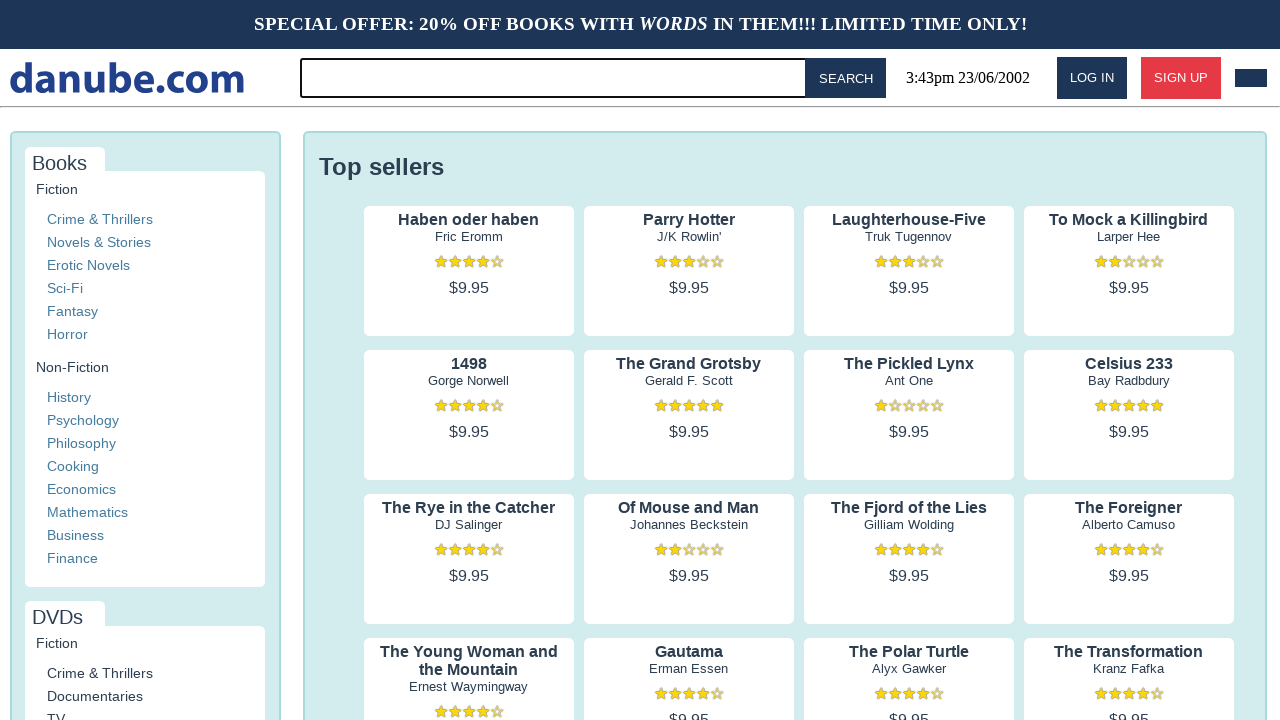

Filled search box with query 'for' on internal:role=textbox
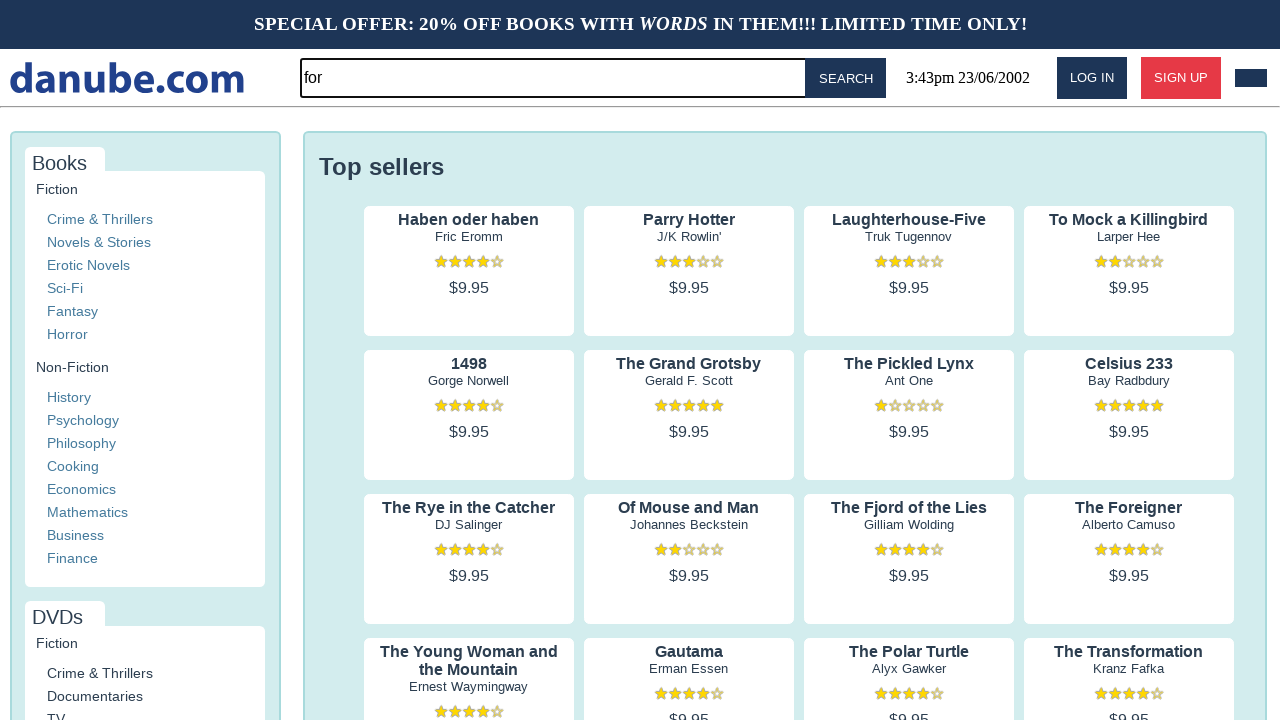

Clicked the Search button at (846, 78) on internal:role=button[name="Search"i]
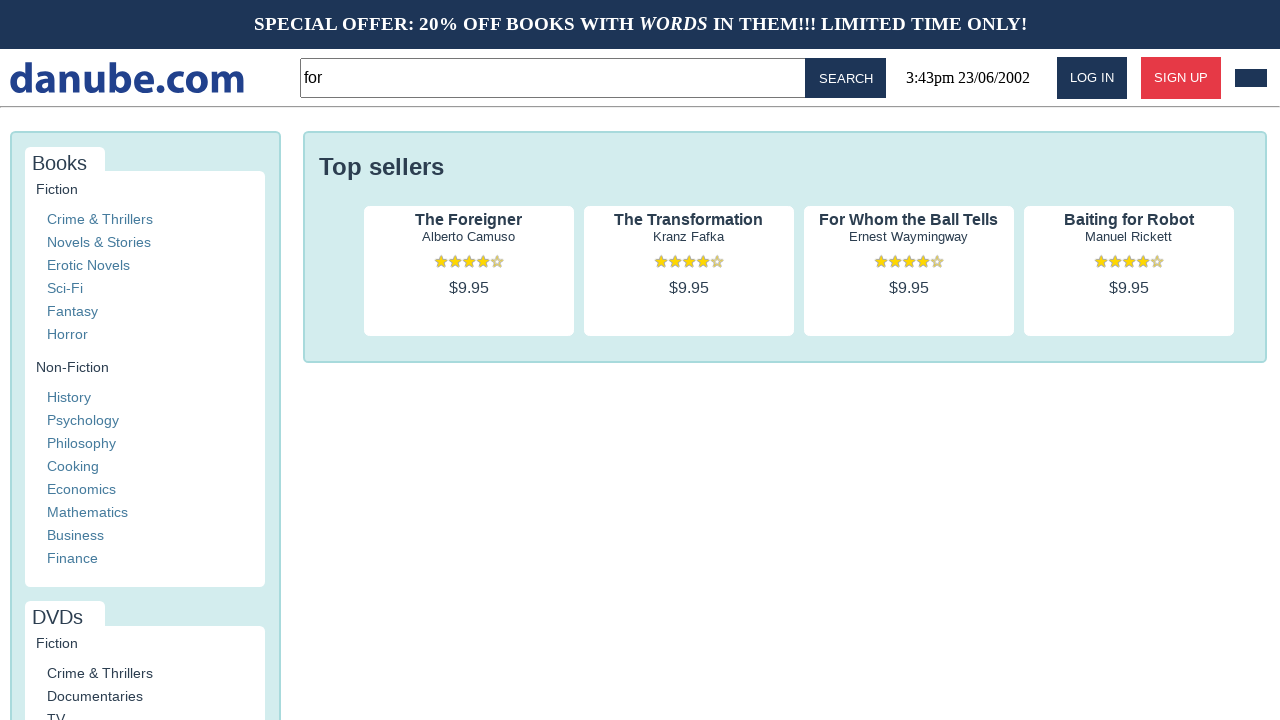

Search results loaded and first book title is visible
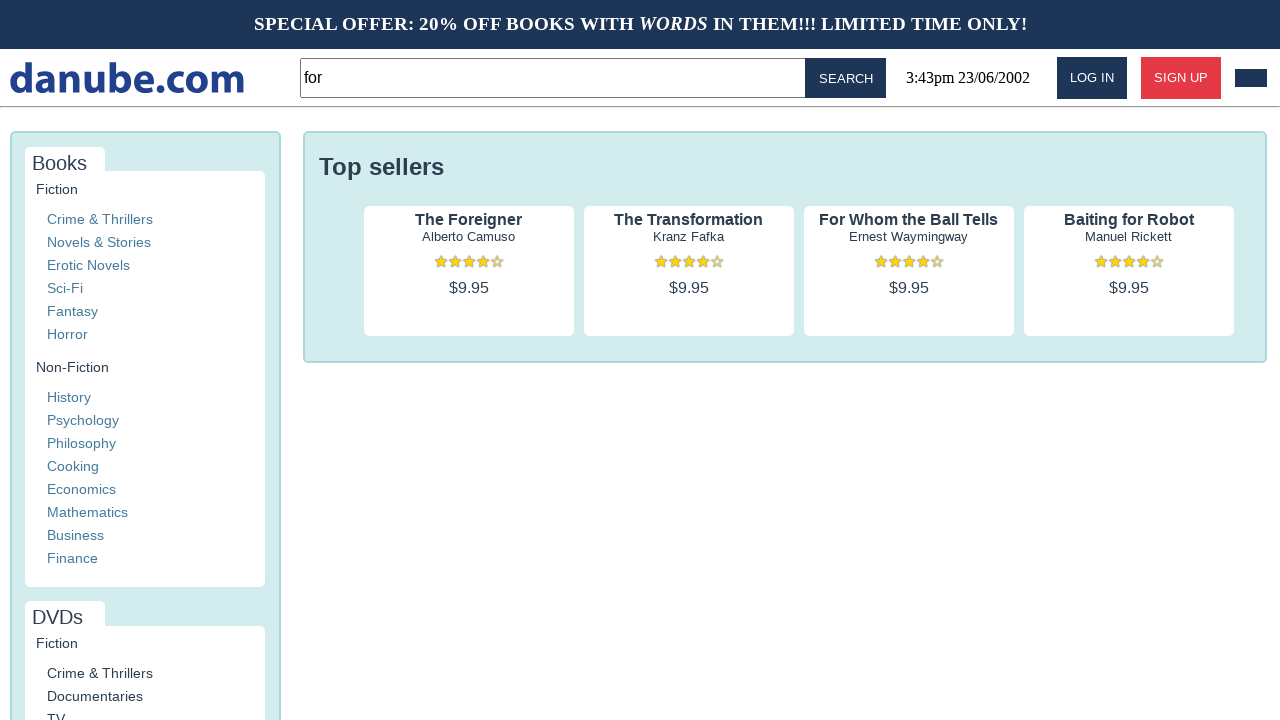

Verified that book results are displayed with preview titles
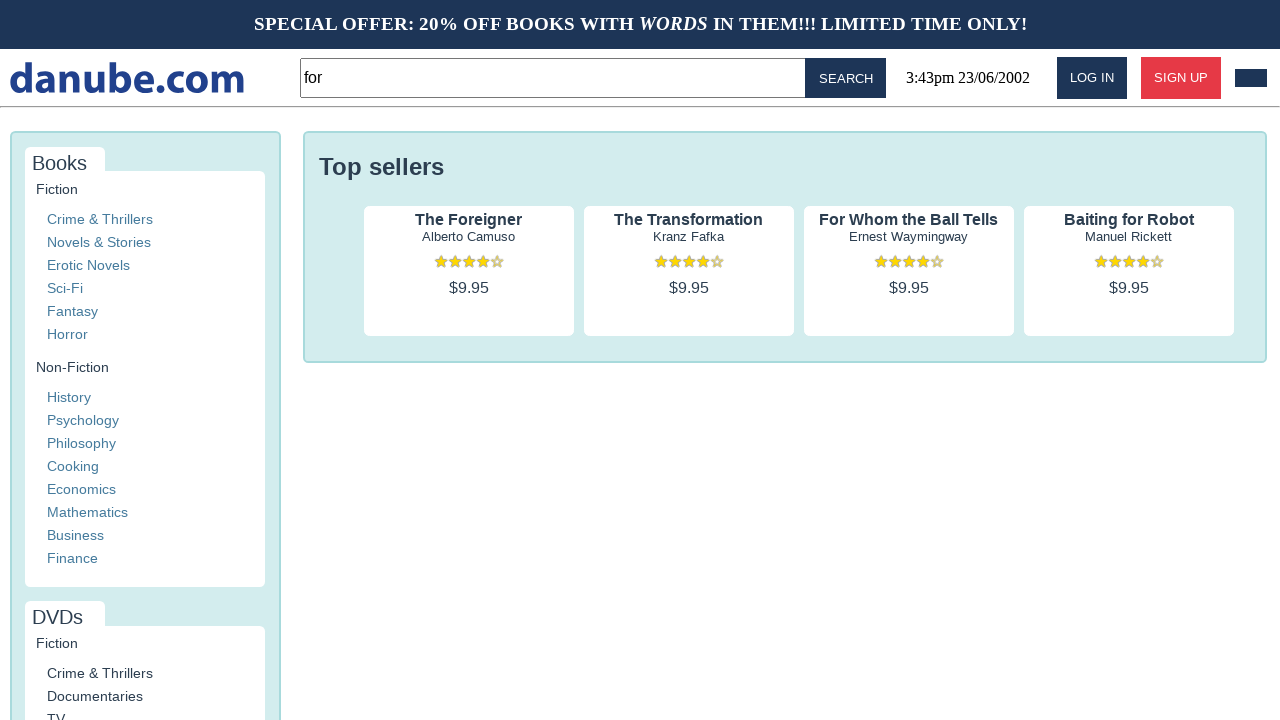

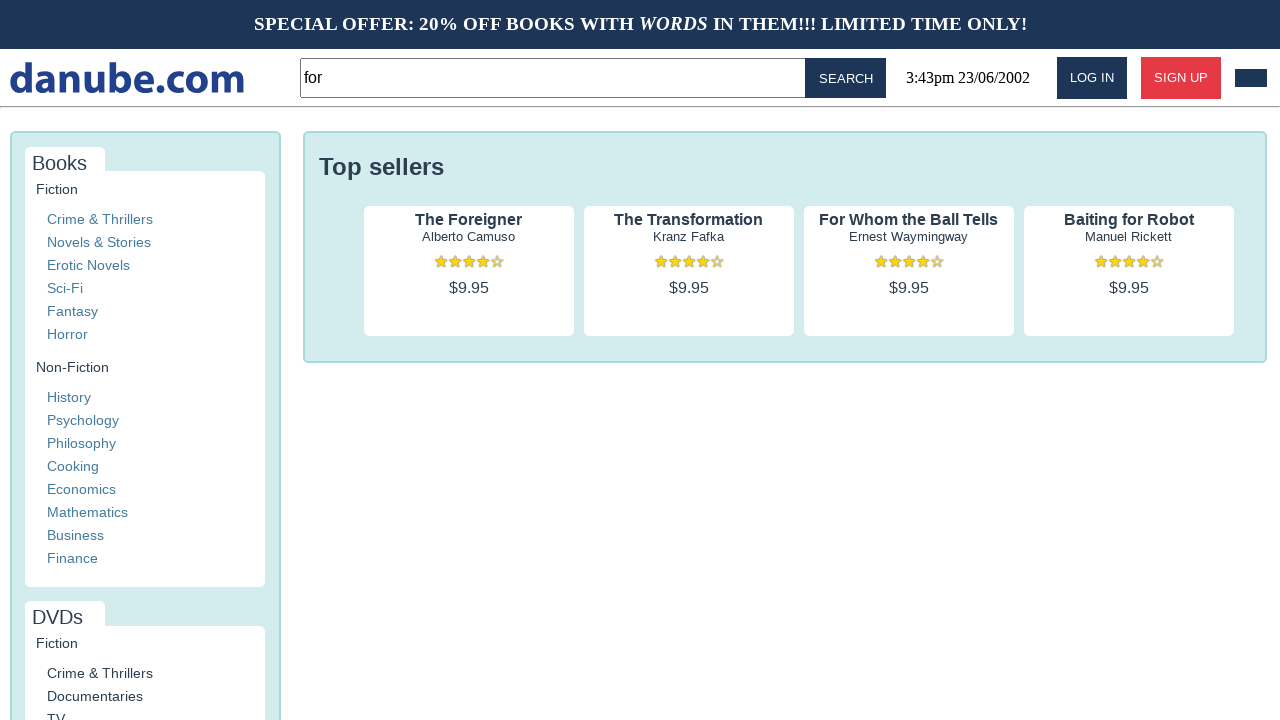